Opens the VWO application page and waits for it to load completely.

Starting URL: https://app.vwo.com

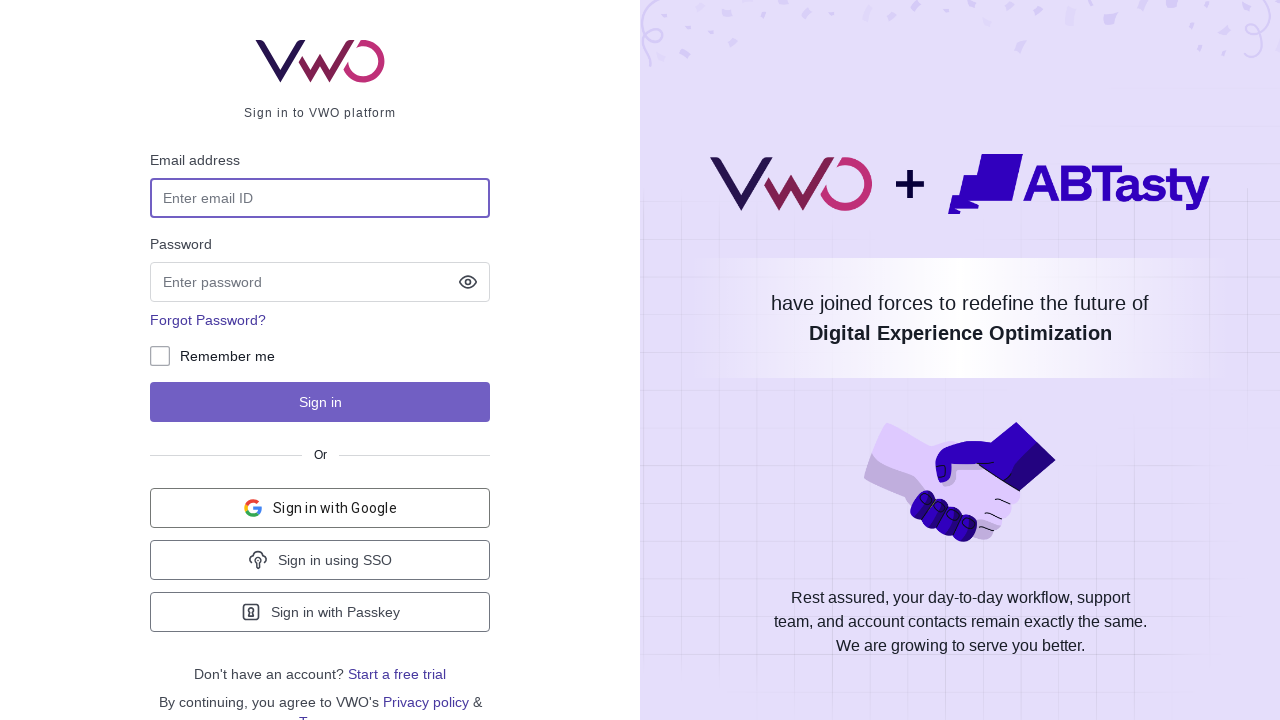

Navigated to VWO application page at https://app.vwo.com
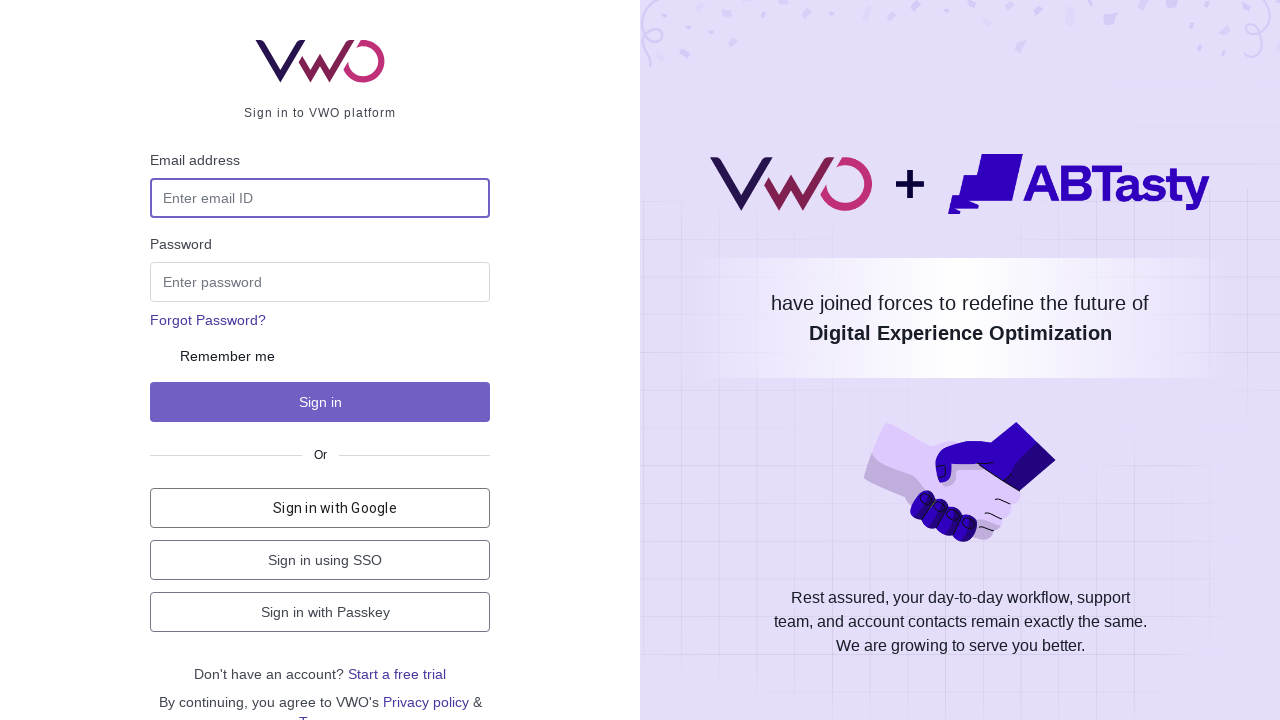

VWO application page loaded completely with networkidle state
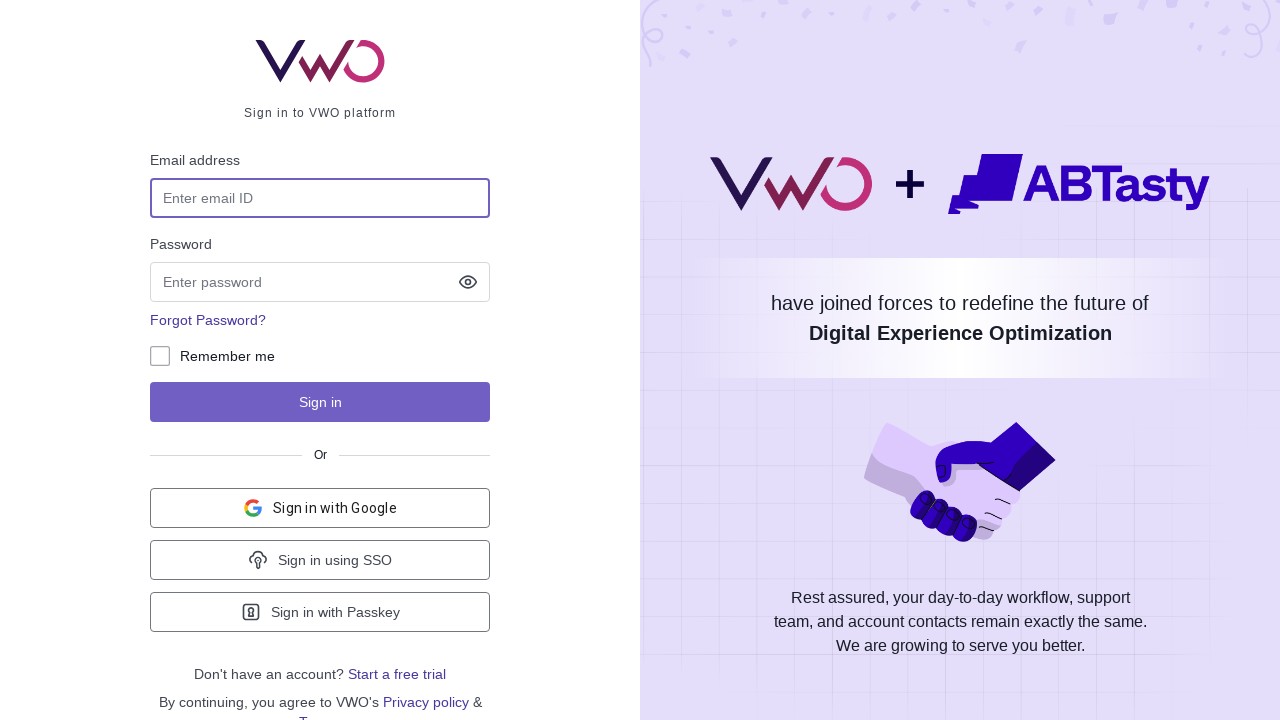

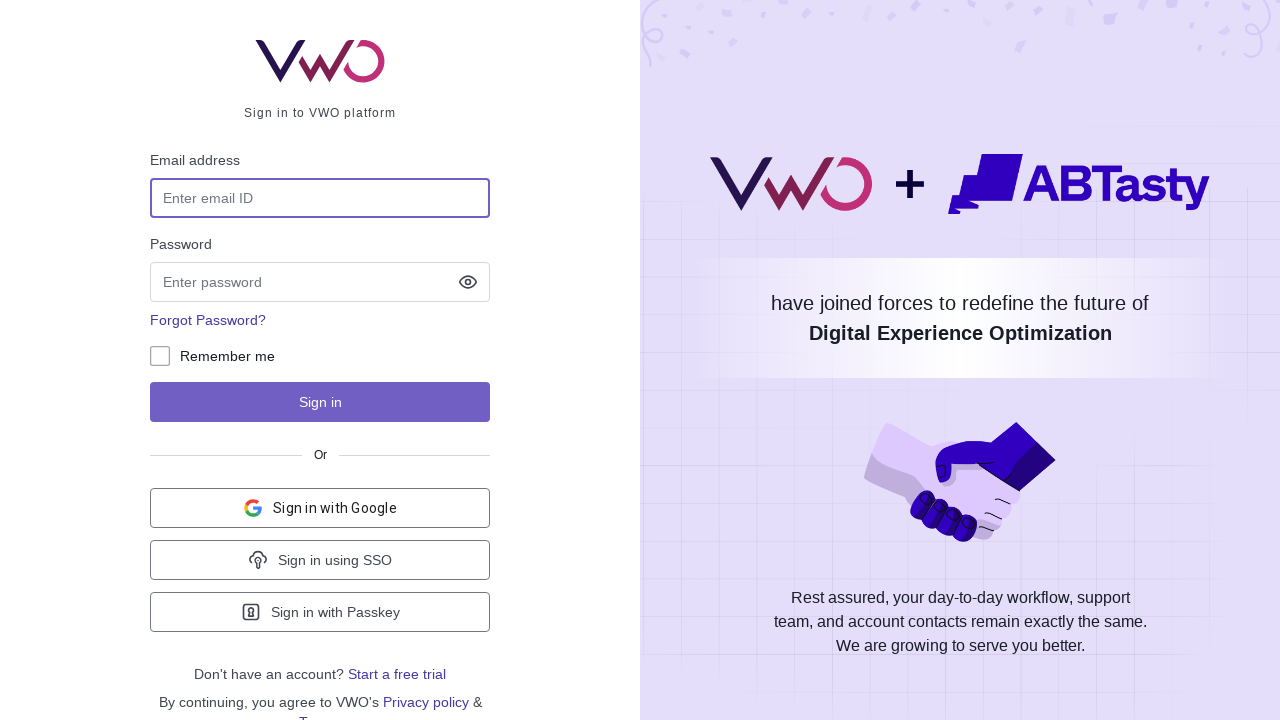